Tests new browser window handling by clicking a blinking text link that opens a new page, then verifies content on the newly opened page contains expected text.

Starting URL: https://rahulshettyacademy.com/loginpagePractise/

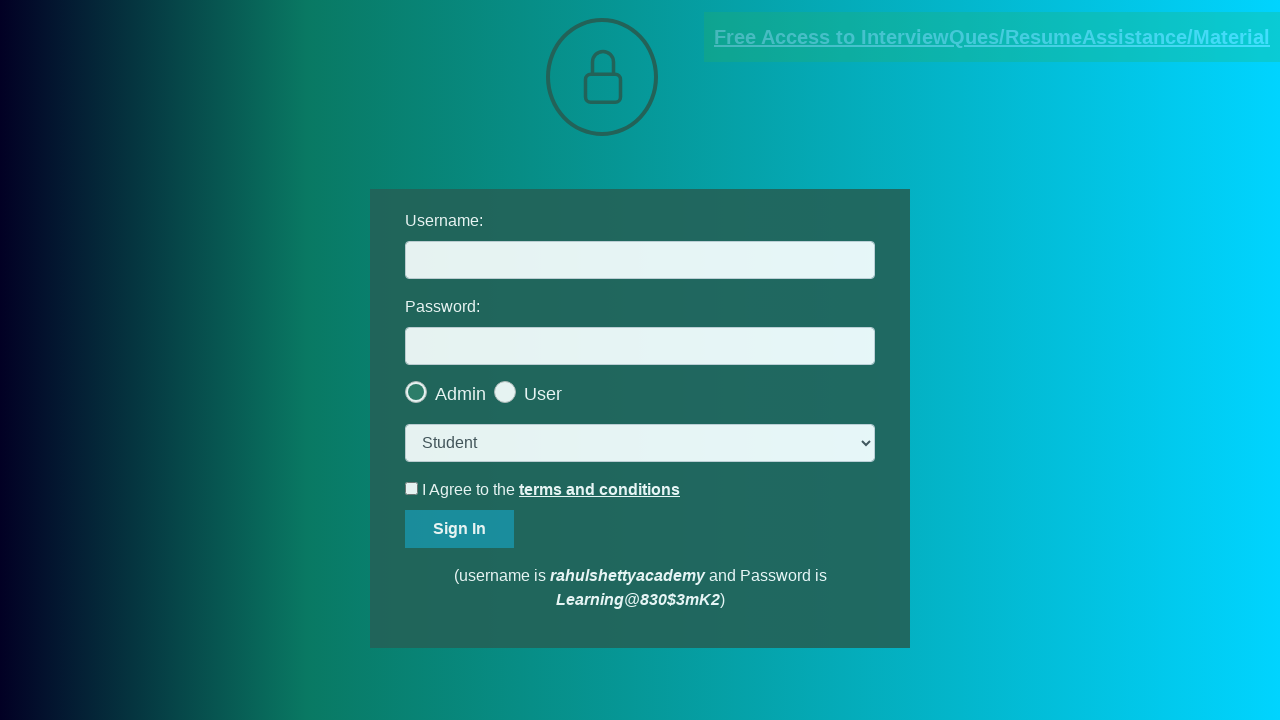

Located the blinking text link with documents-request href
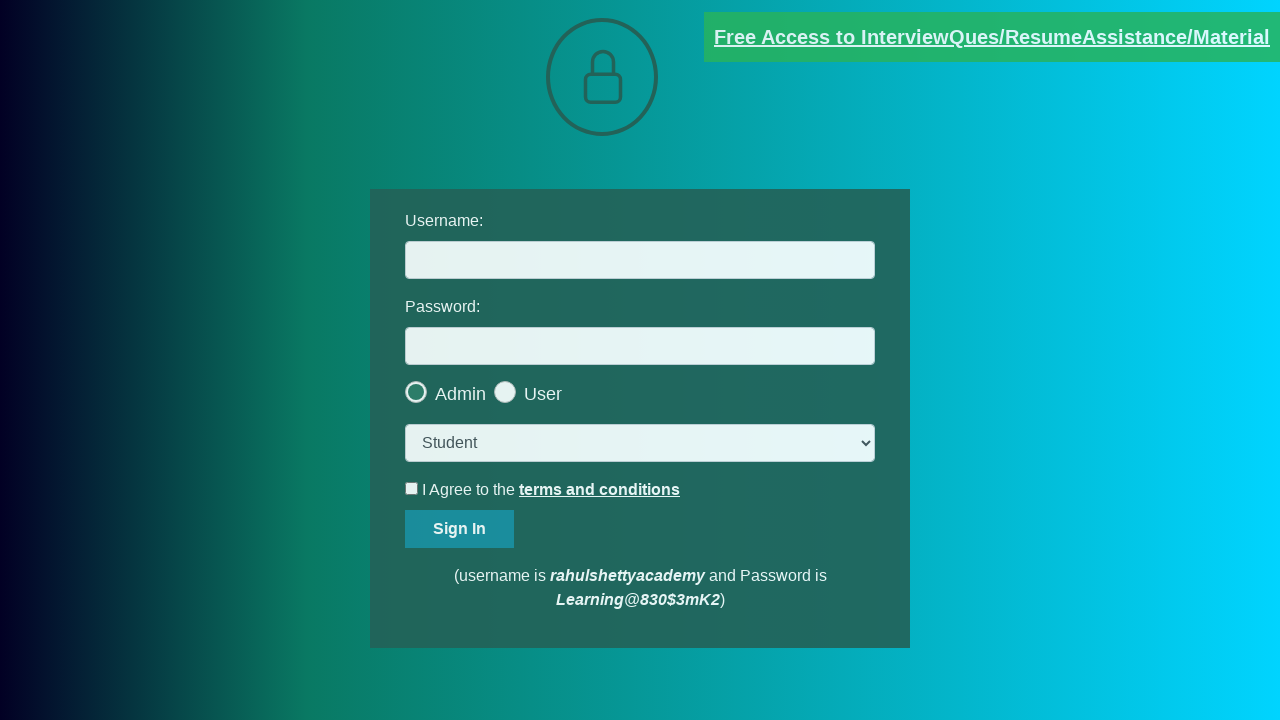

Verified blinking text link has correct class attribute
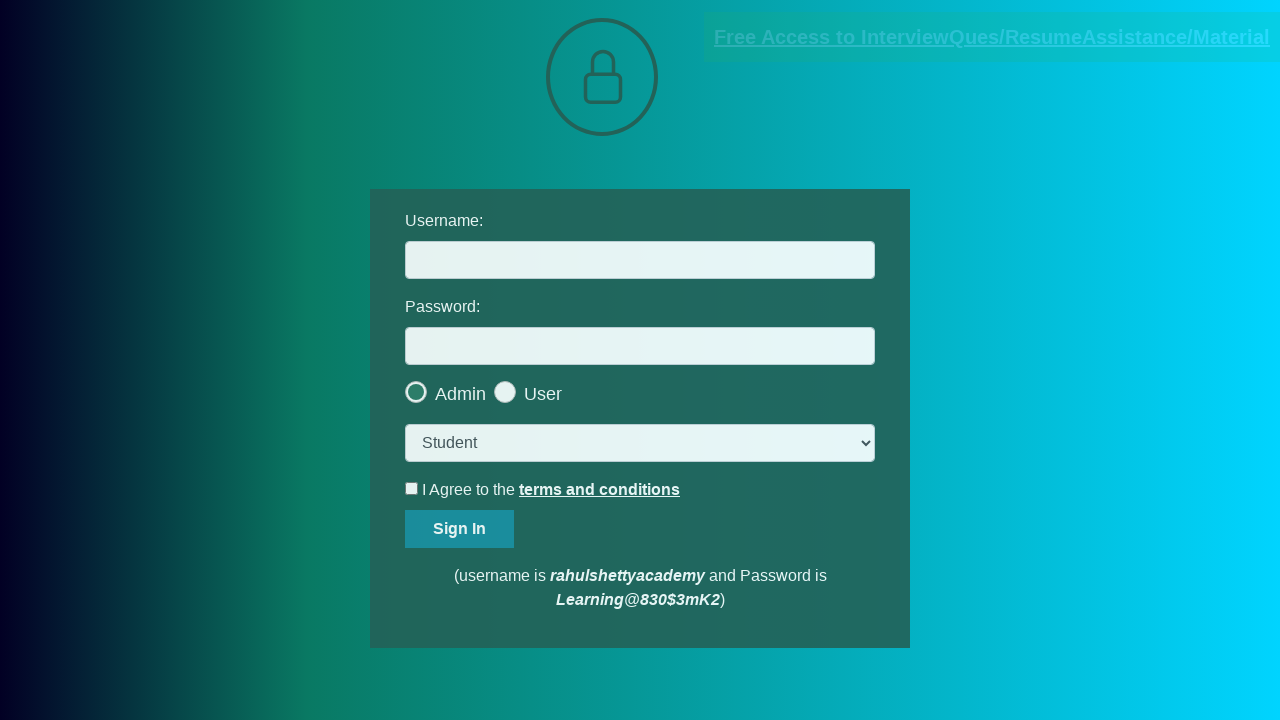

Clicked the blinking text link to open new page at (992, 37) on [href*='documents-request']
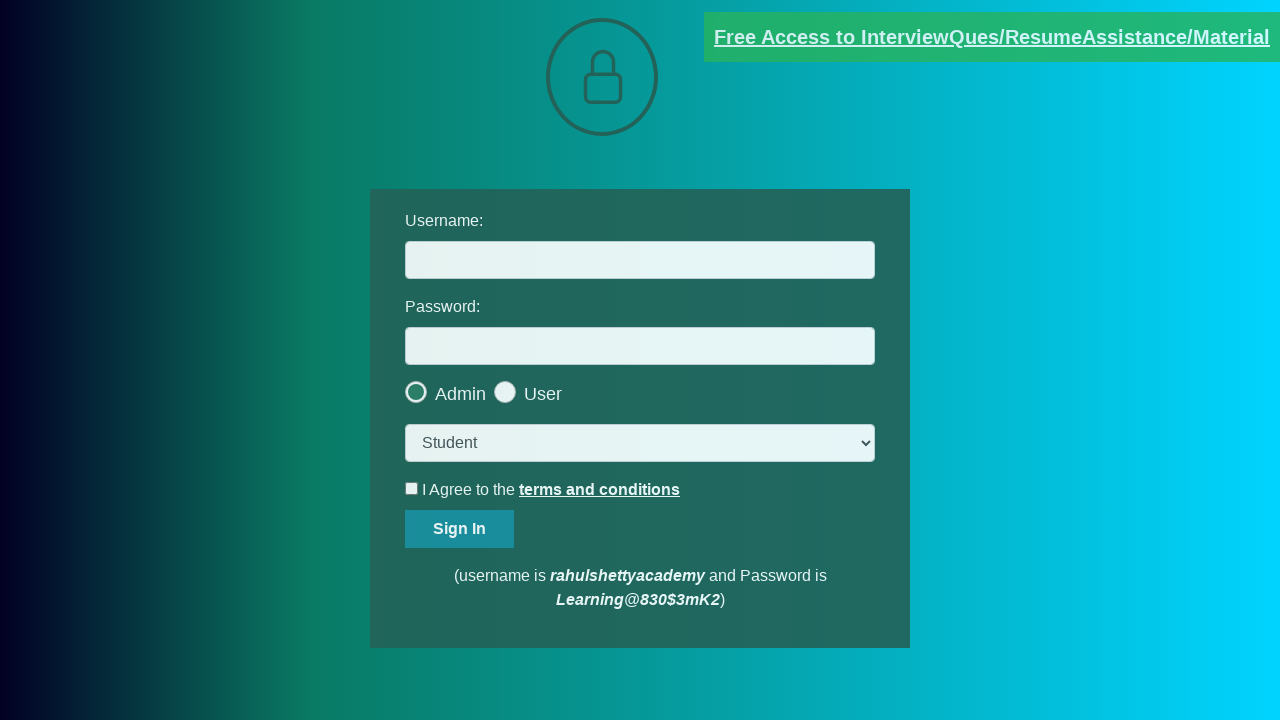

New page opened and captured
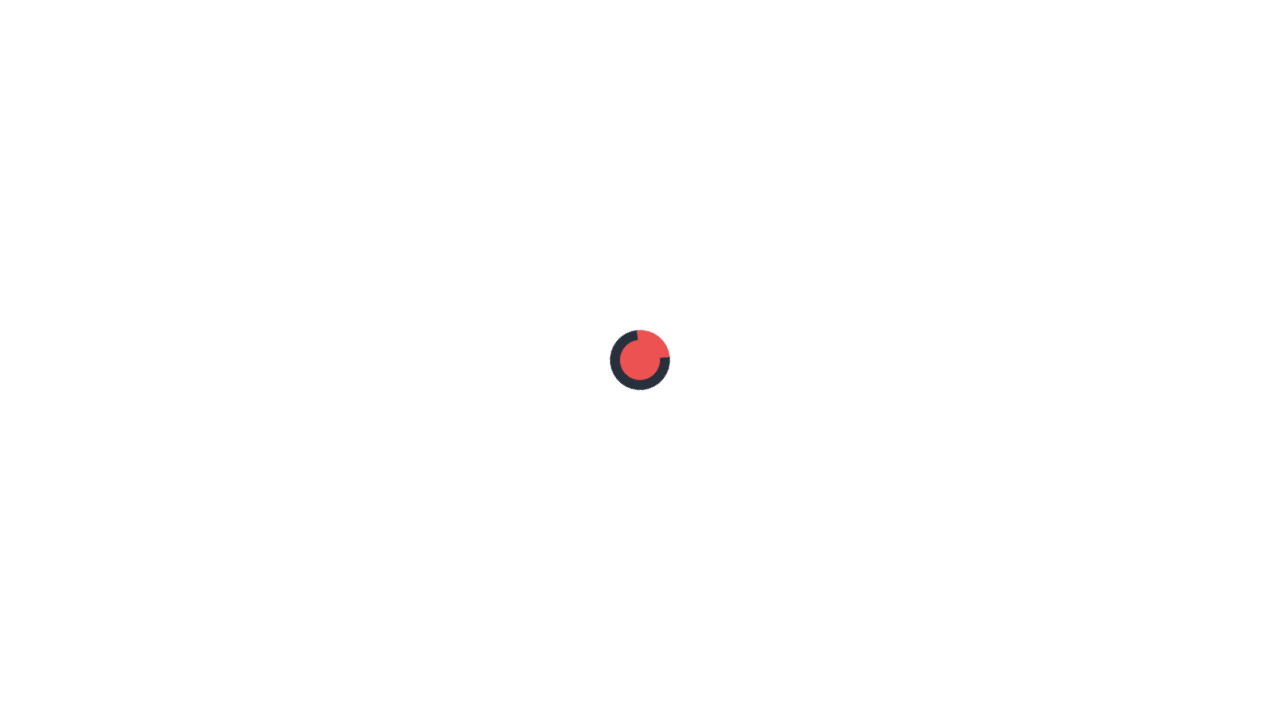

New page finished loading
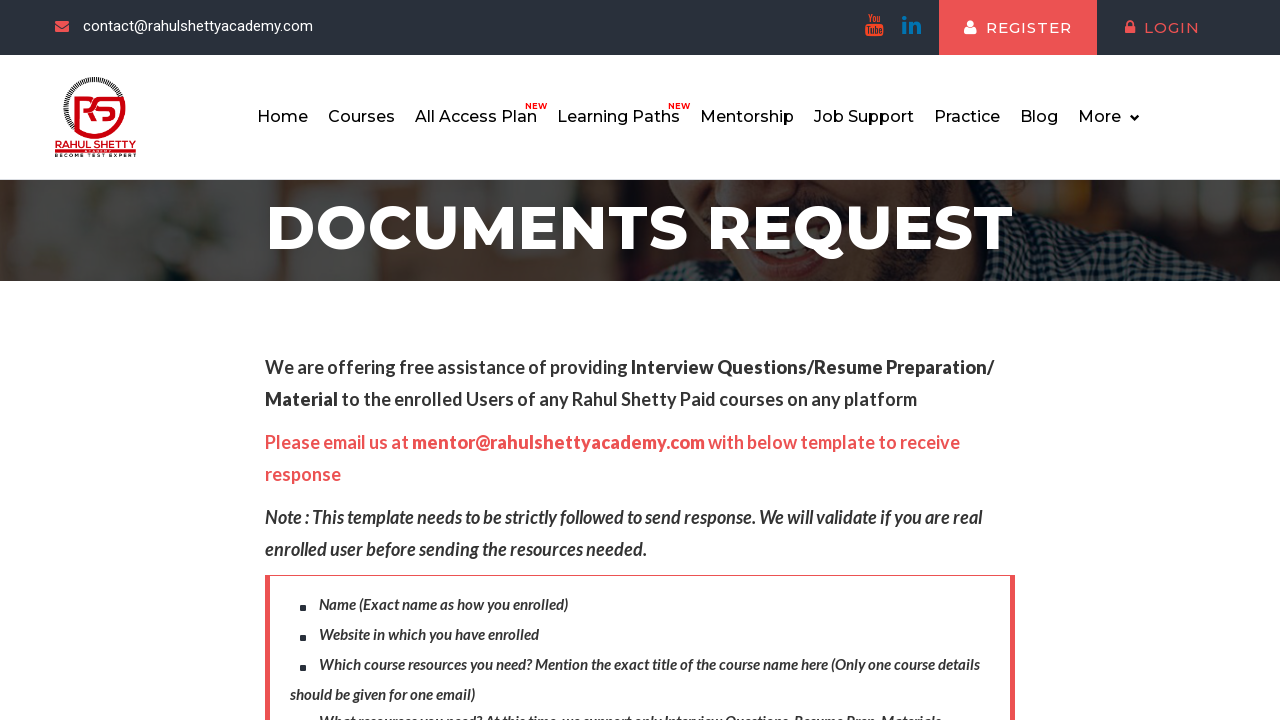

Verified red text on new page contains expected email contact message
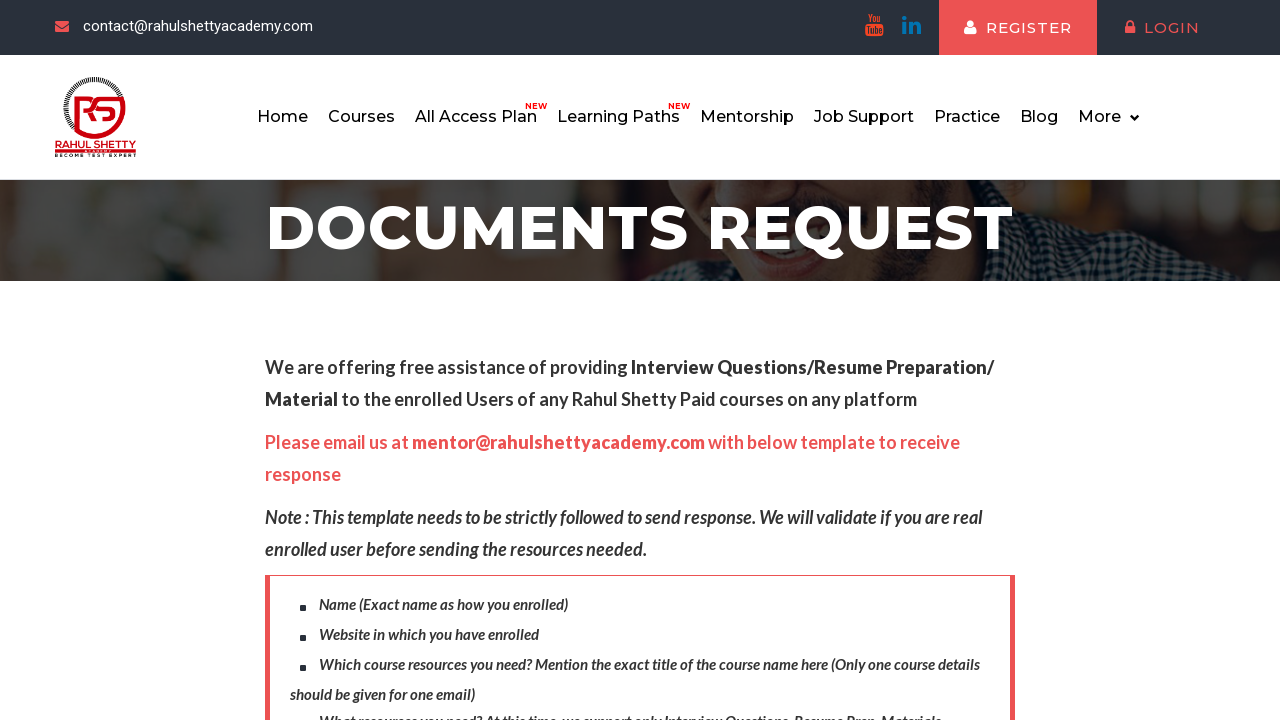

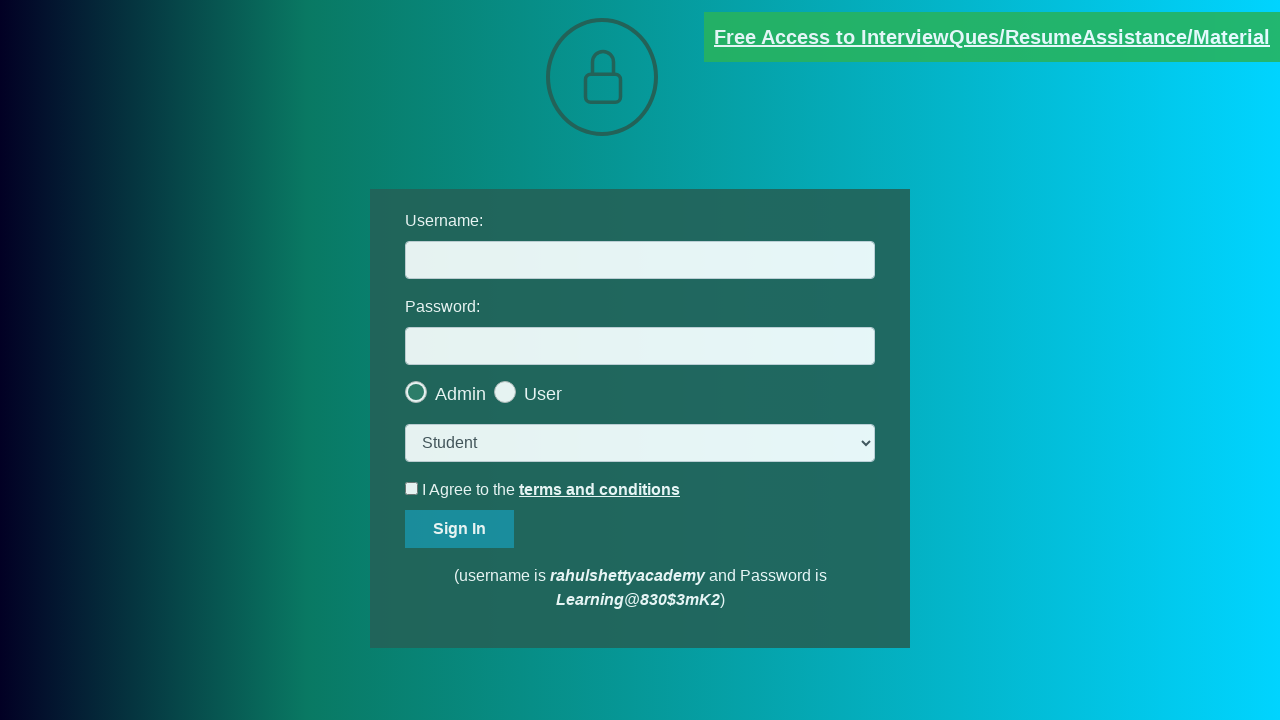